Clicks on the Add/Remove Elements link and verifies the header text on the resulting page

Starting URL: https://the-internet.herokuapp.com/

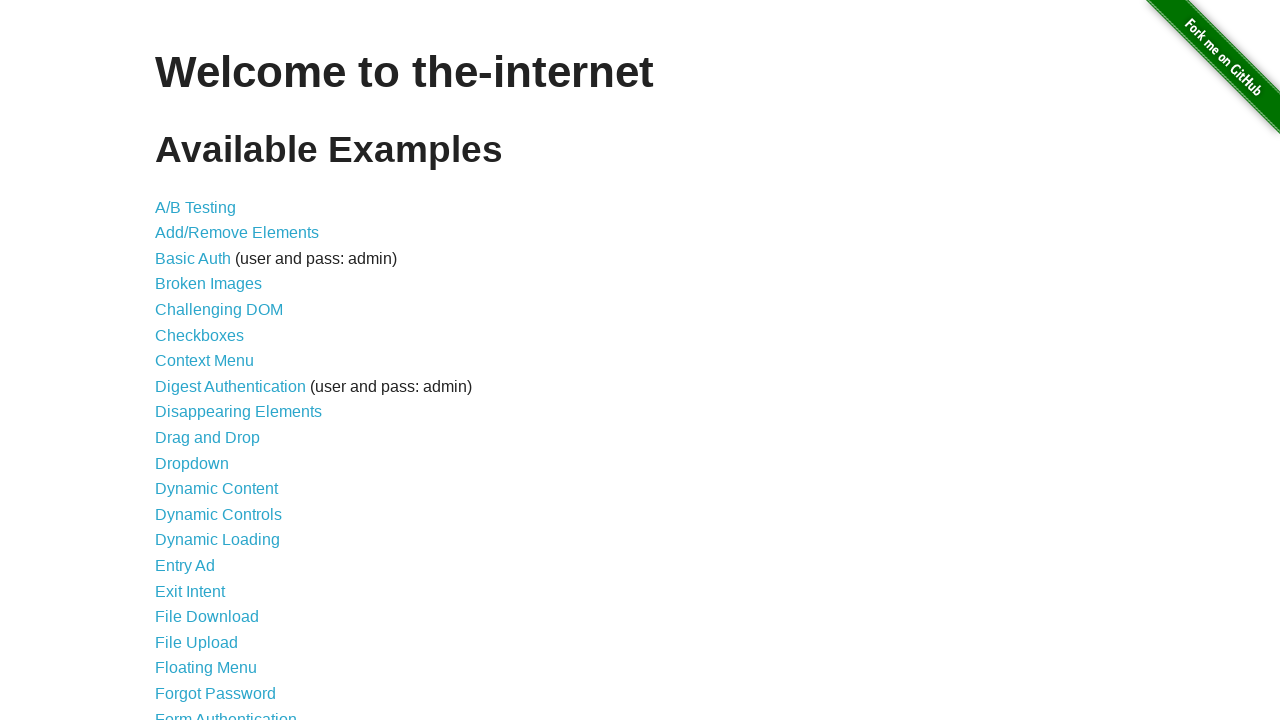

Navigated to the-internet.herokuapp.com homepage
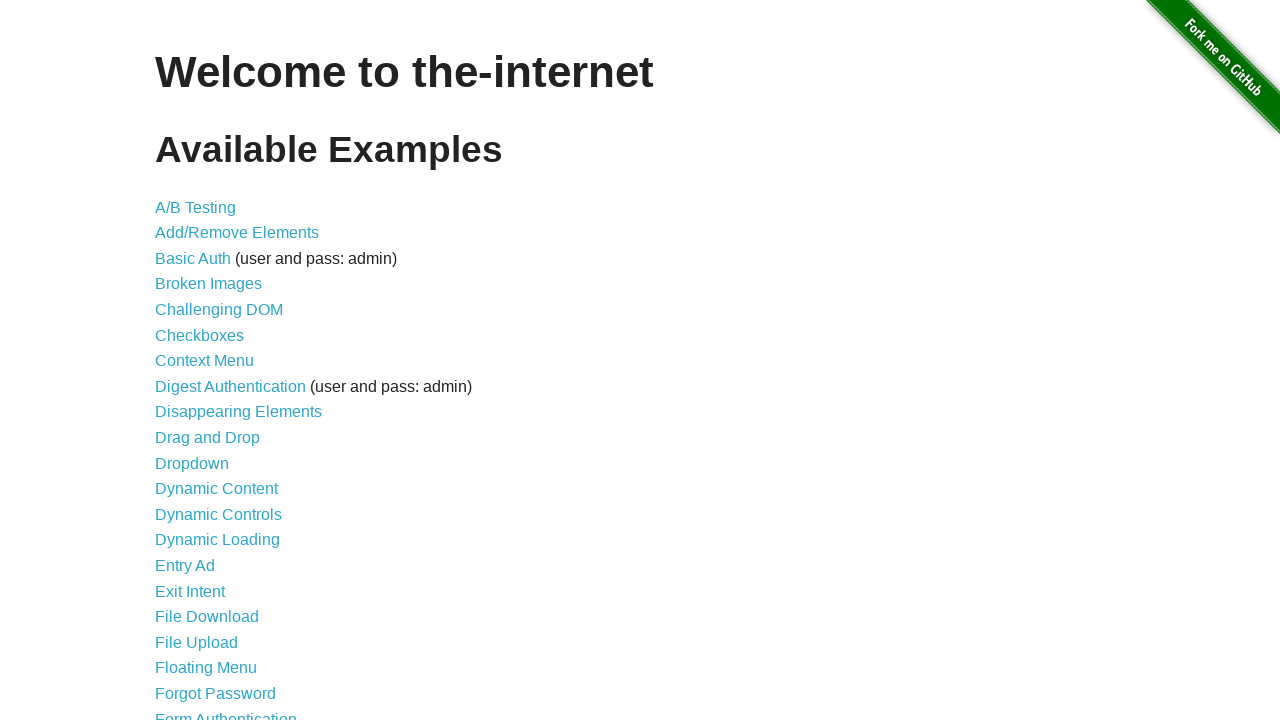

Clicked on Add/Remove Elements link at (237, 233) on text=Add/Remove Elements
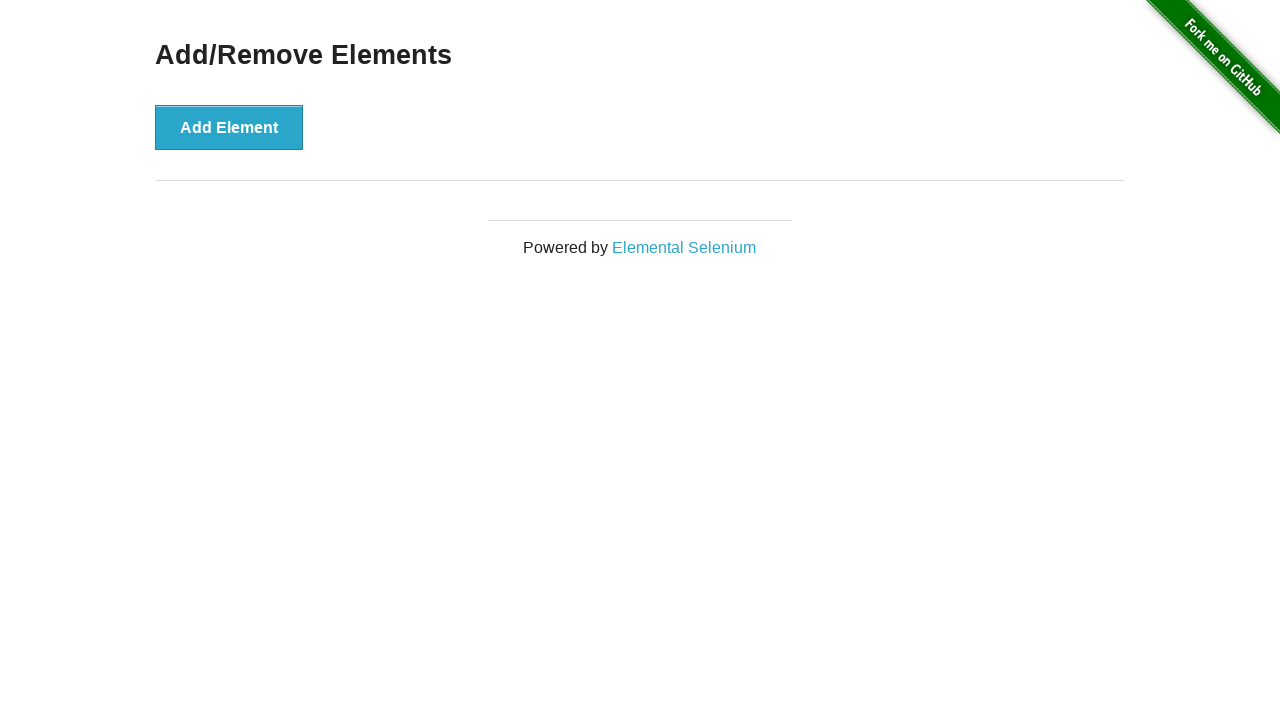

Header h3 element loaded and verified on Add/Remove Elements page
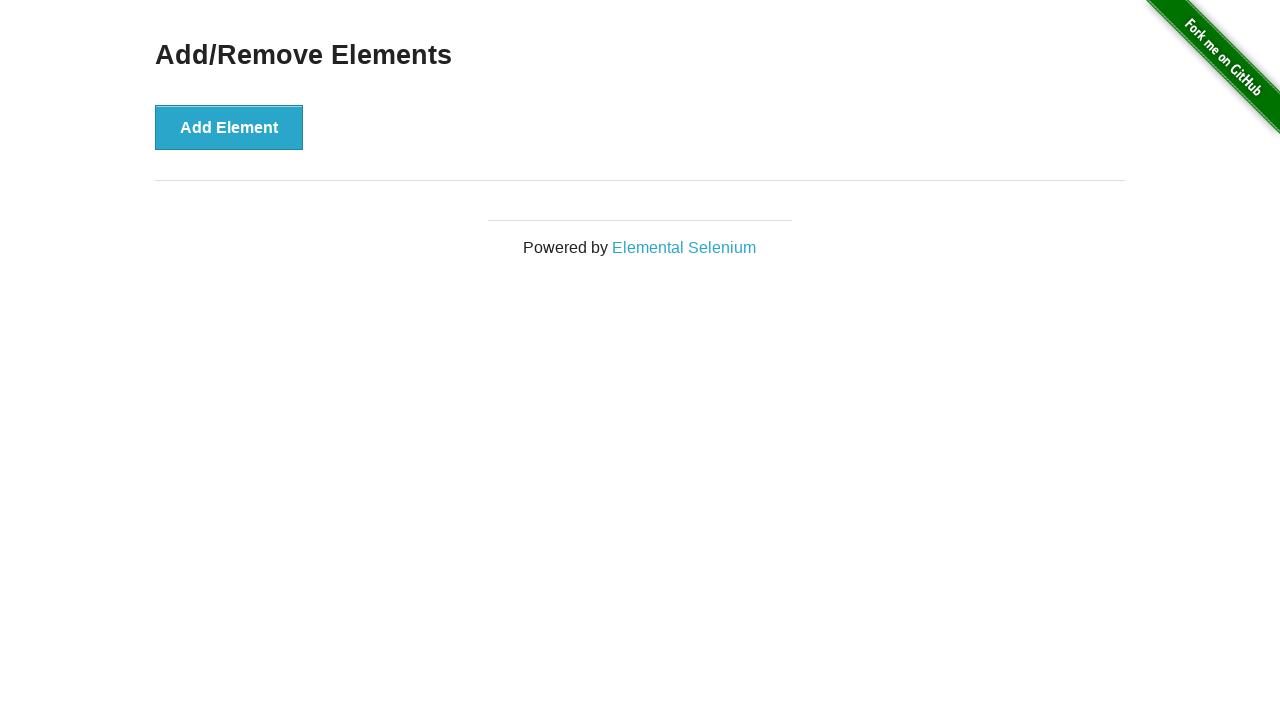

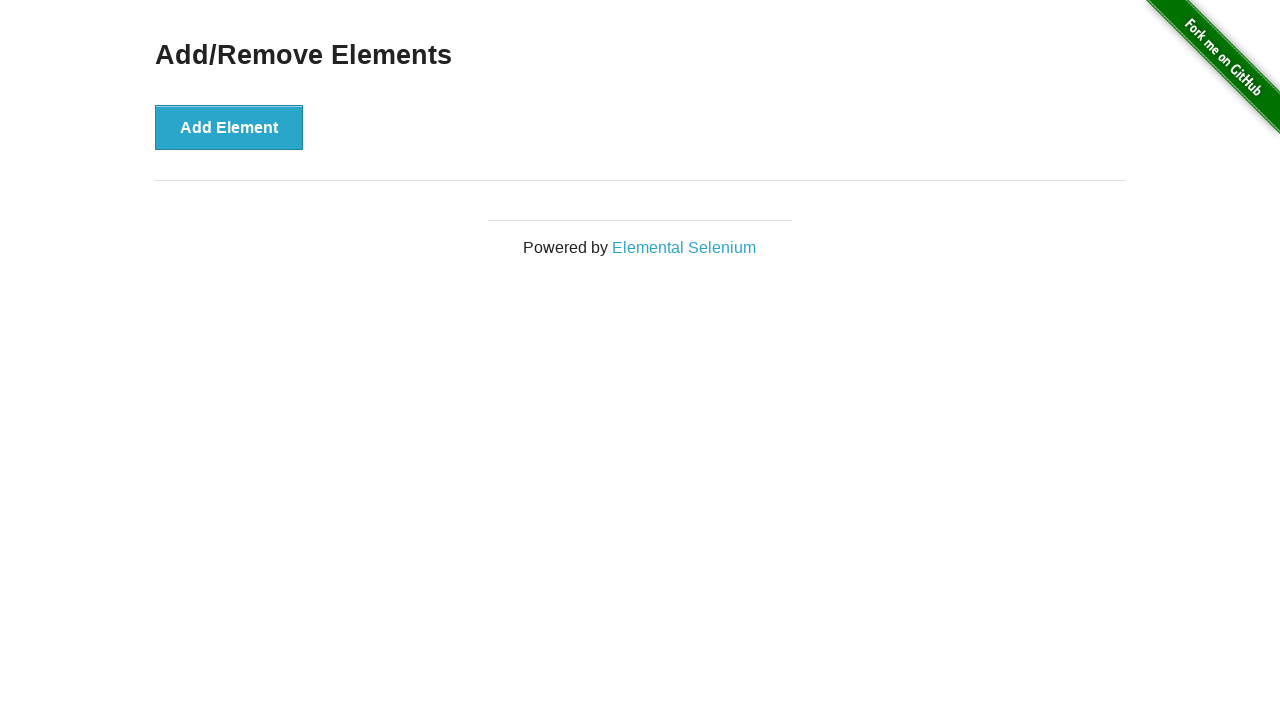